Tests the round trip radio button functionality and verifies that the return date field becomes enabled when round trip is selected

Starting URL: https://rahulshettyacademy.com/dropdownsPractise/

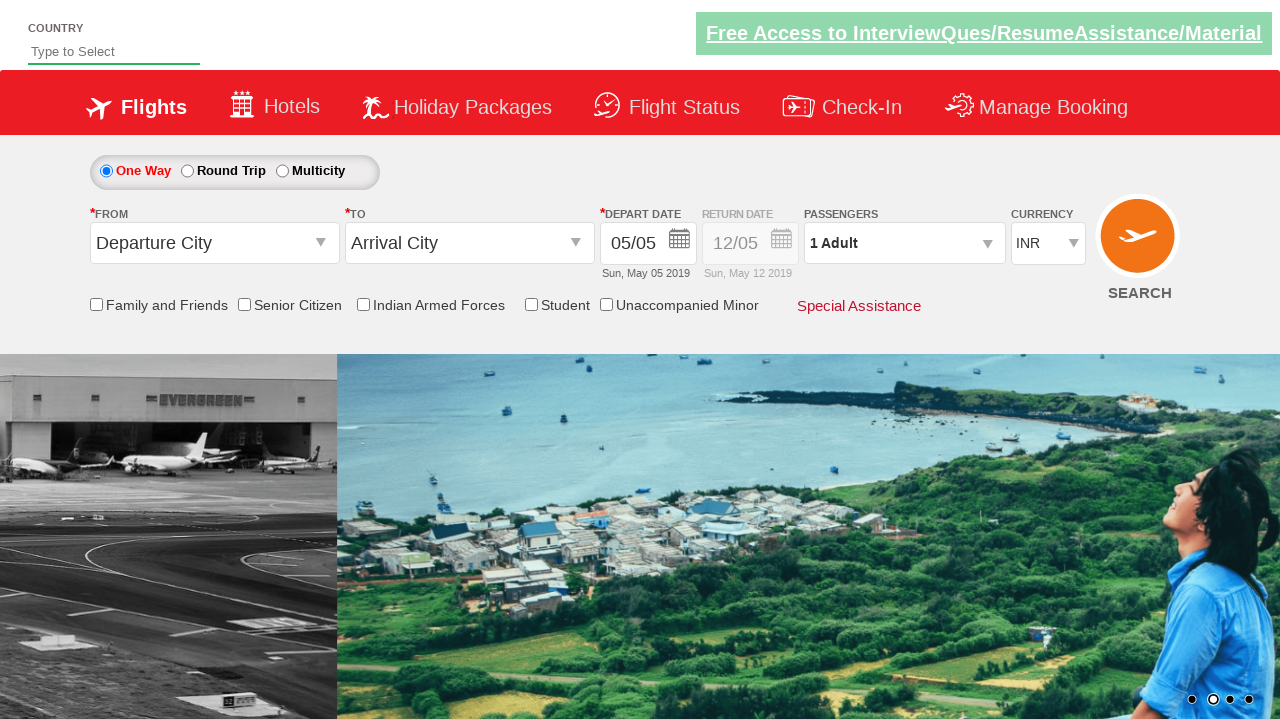

Clicked Round Trip radio button at (187, 171) on input#ctl00_mainContent_rbtnl_Trip_1
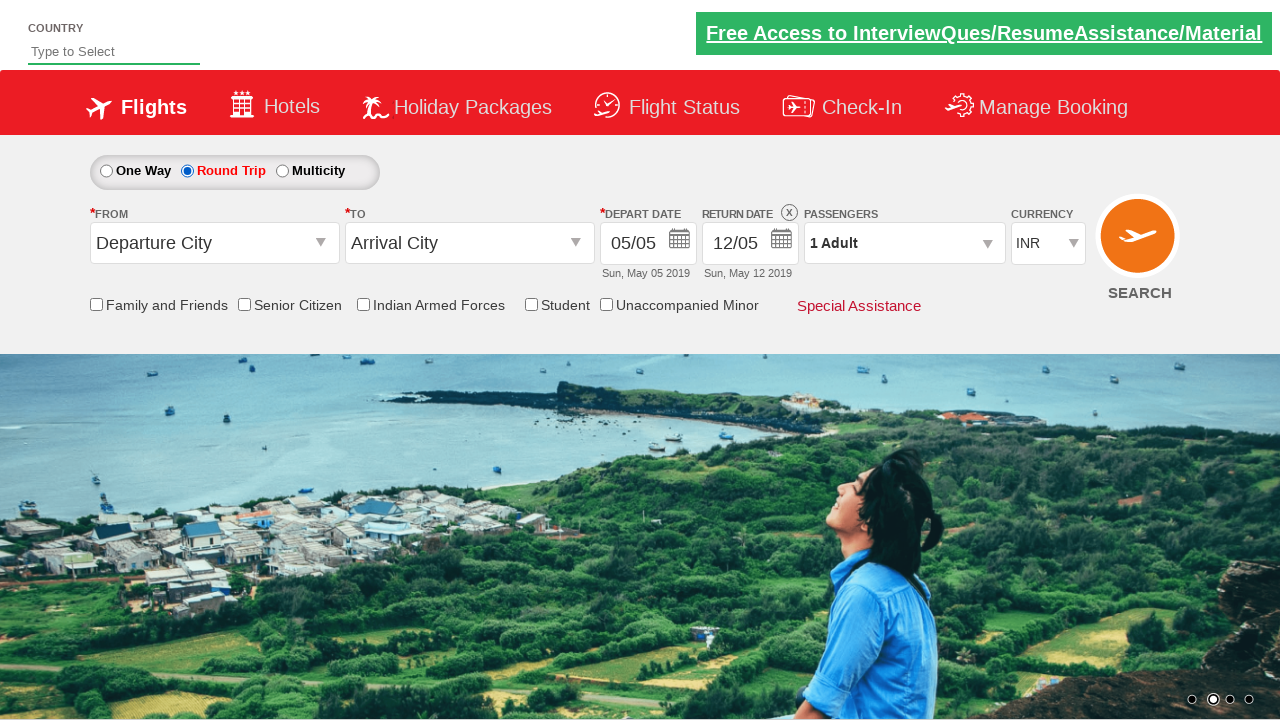

Retrieved style attribute from return date field
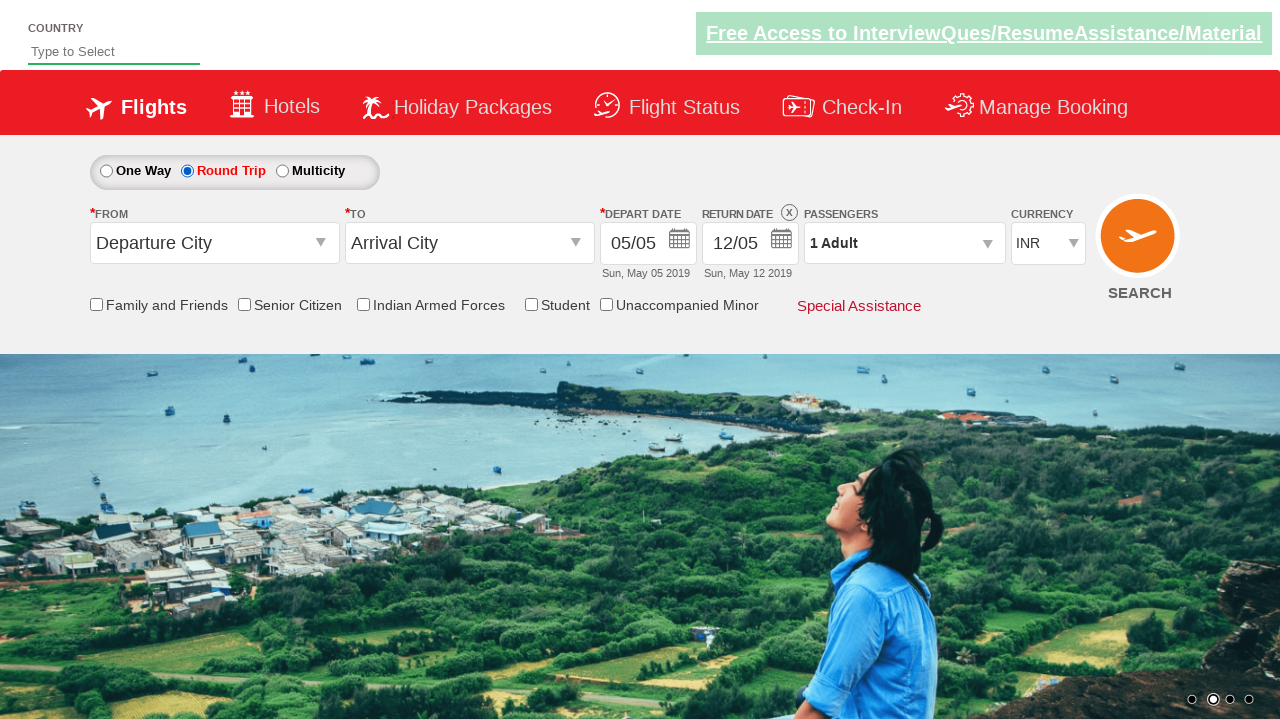

Verified that return date field is enabled (style contains '1')
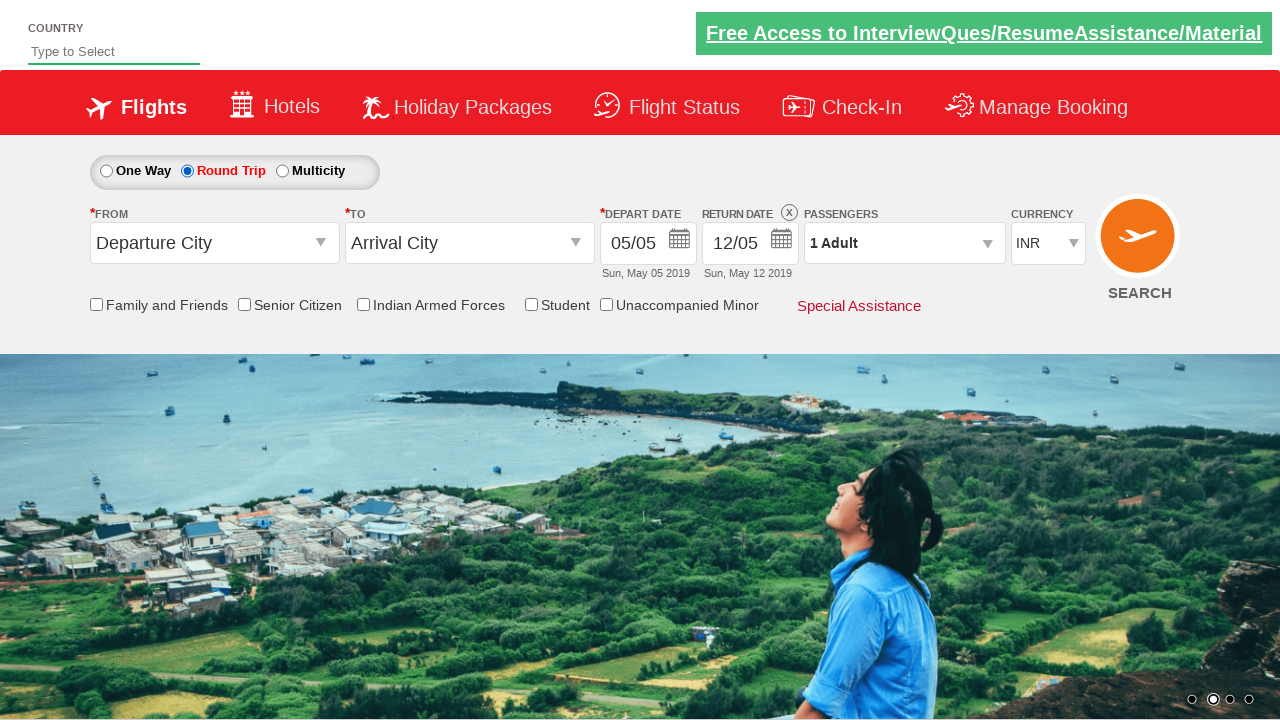

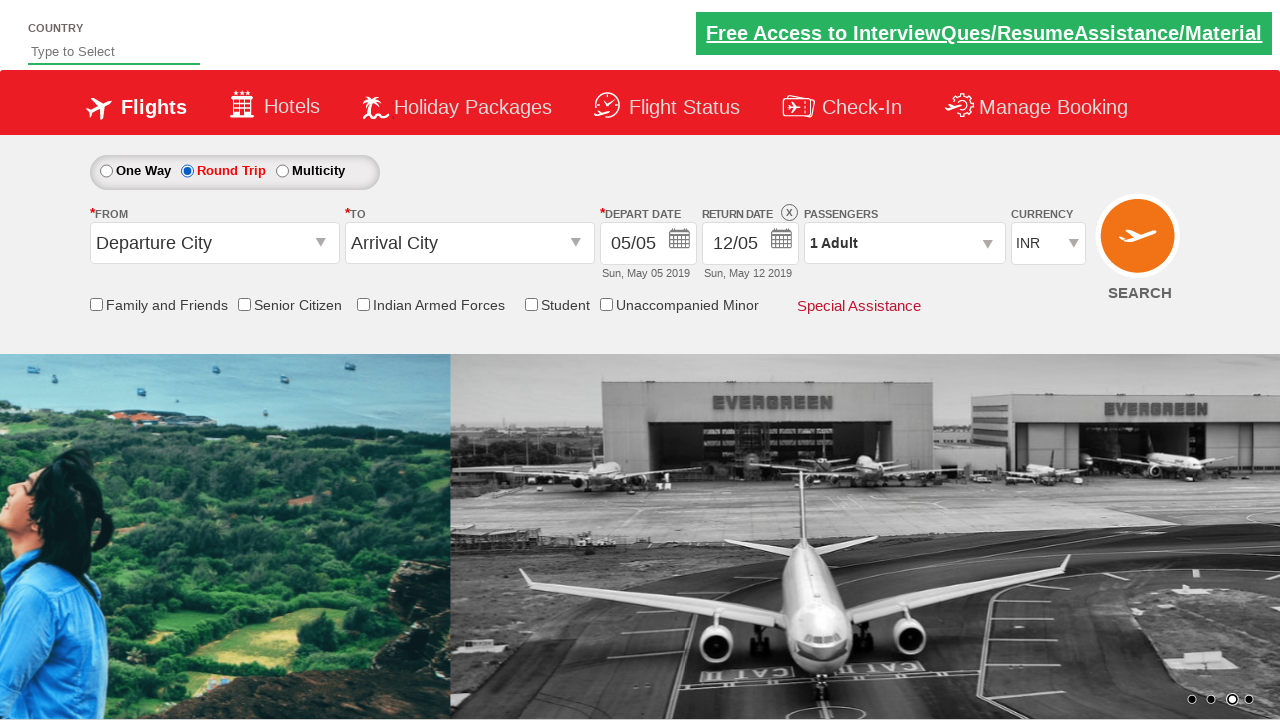